Tests keyboard events on CarMax website by typing a search query with Shift key held down (resulting in uppercase text) and pressing Enter to submit the search

Starting URL: https://www.carmax.com/

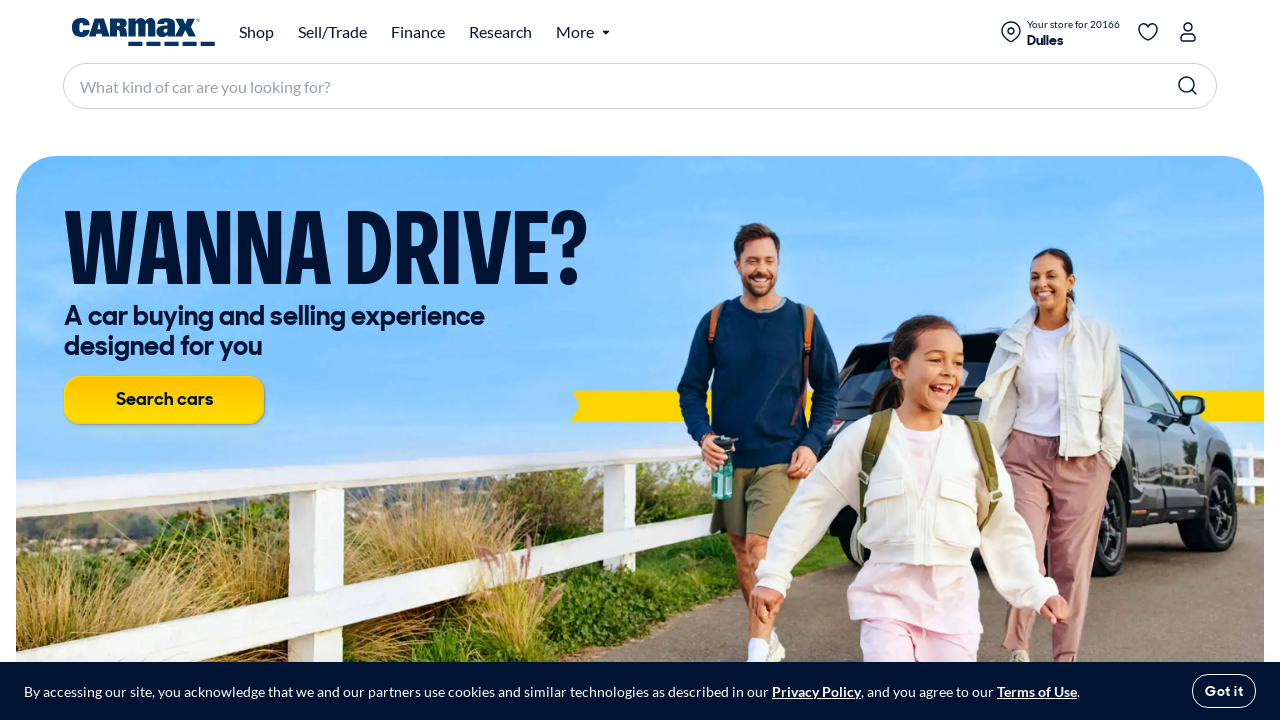

Search input field loaded on CarMax homepage
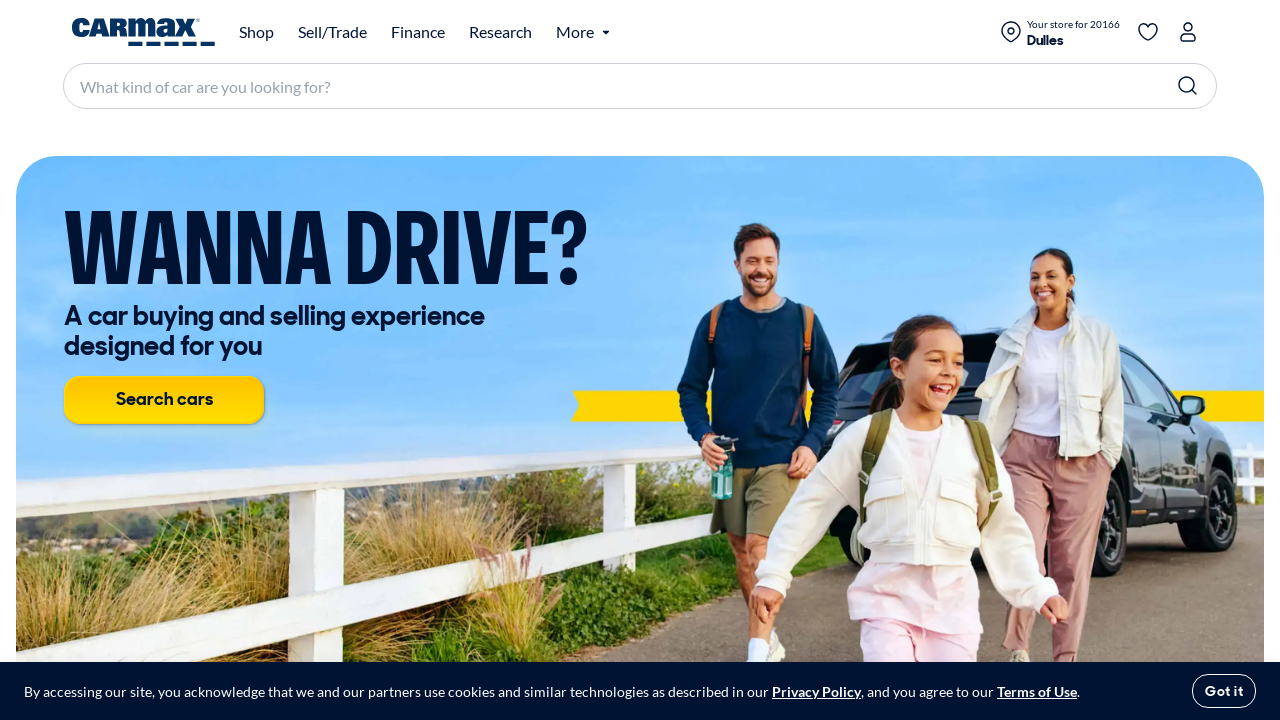

Clicked on search input field to focus it at (612, 86) on input[name='search'].header-search-bar-input
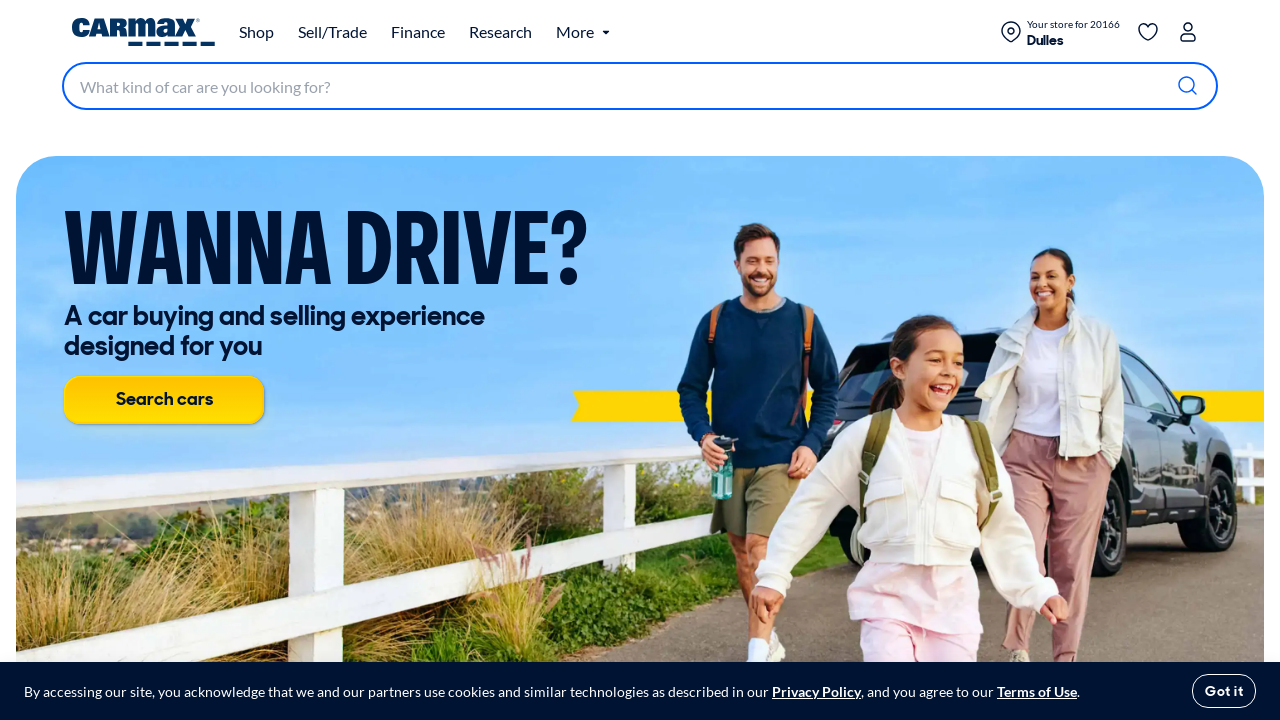

Shift key pressed down
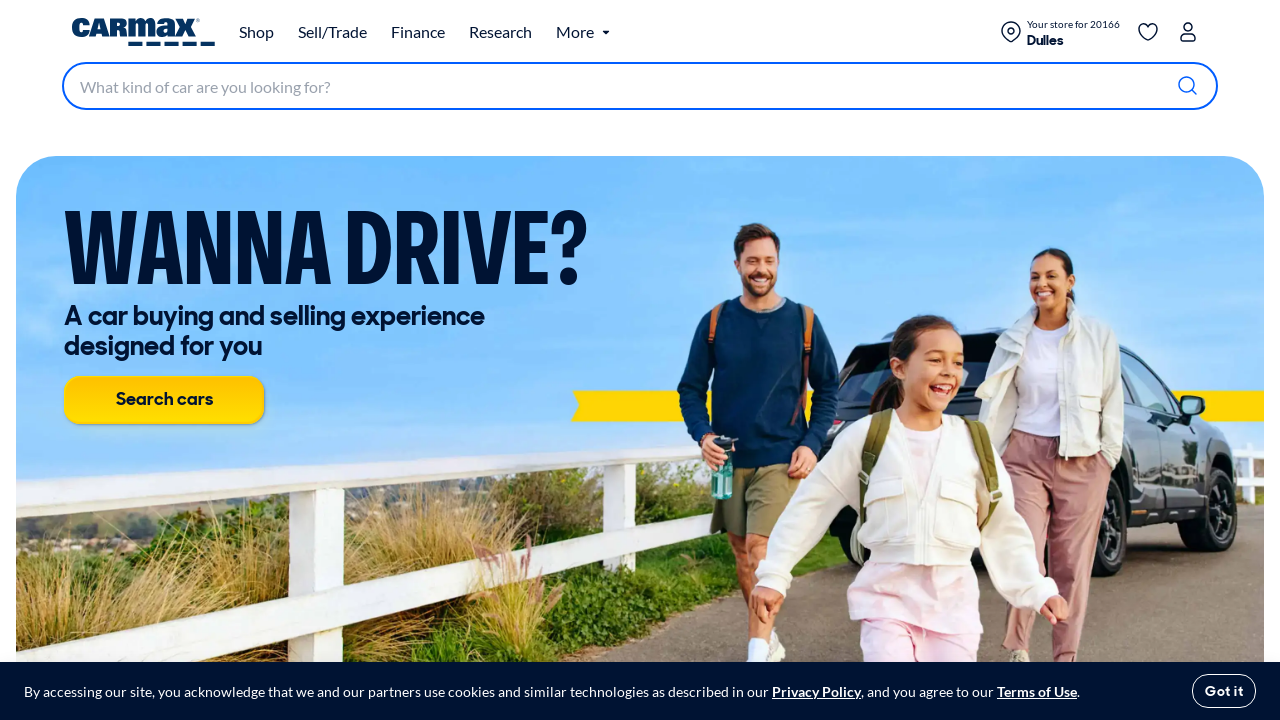

Typed 'suv' with Shift held down (uppercase text 'SUV' entered)
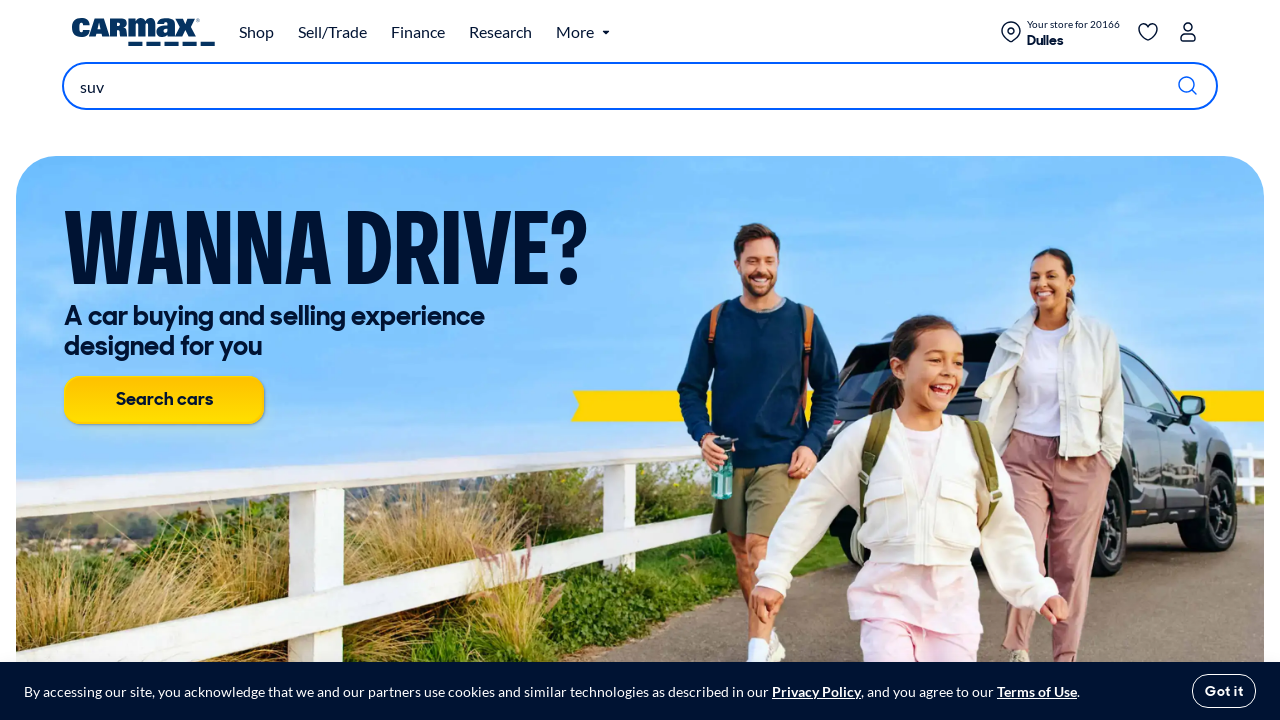

Shift key released
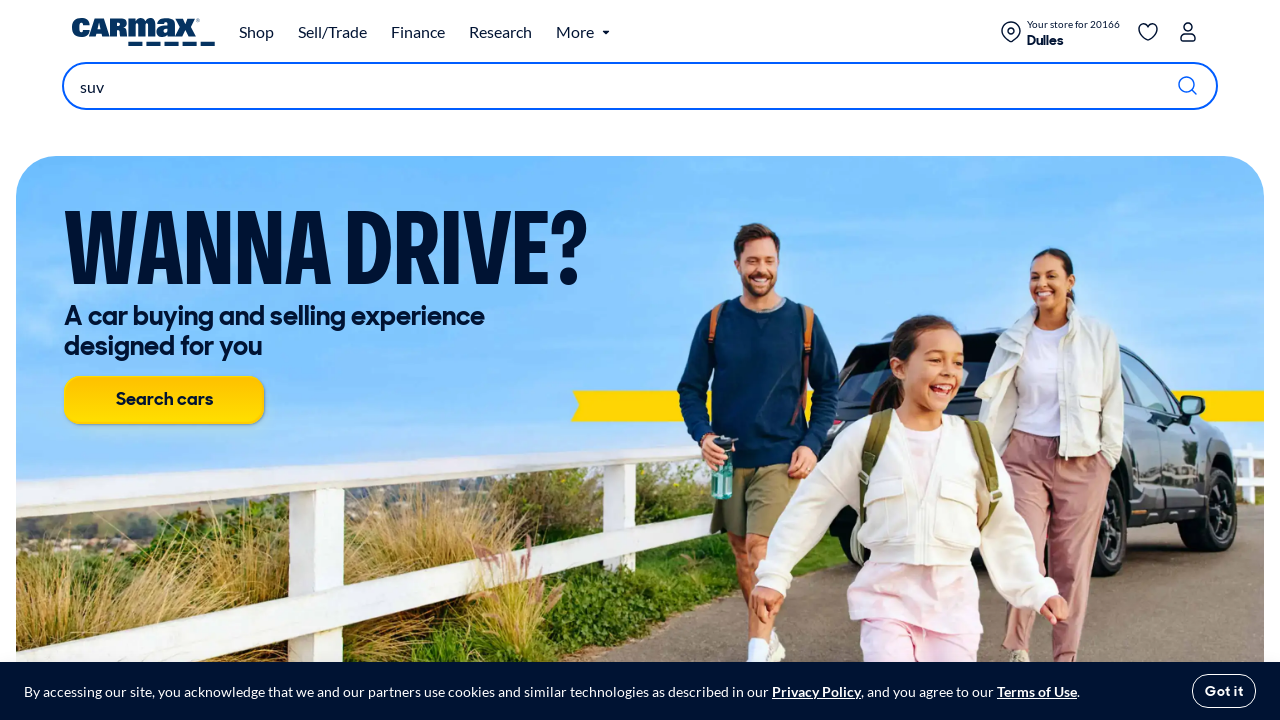

Pressed Enter to submit search query 'SUV'
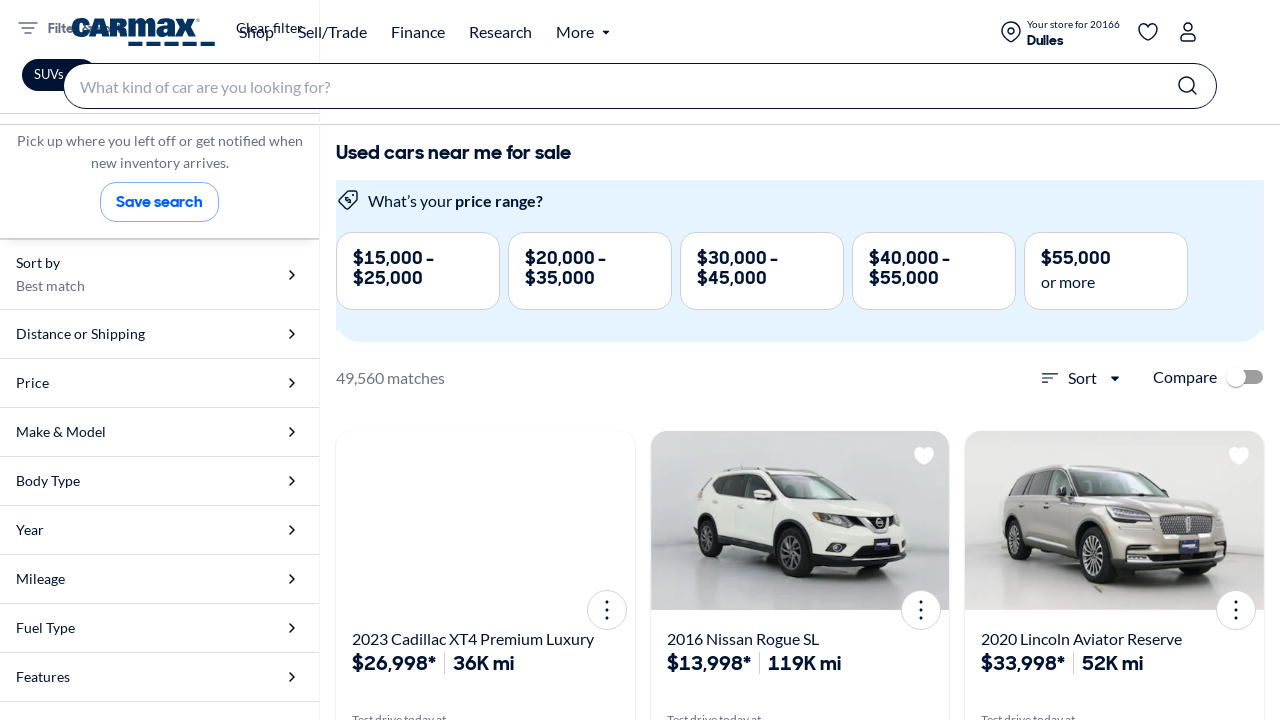

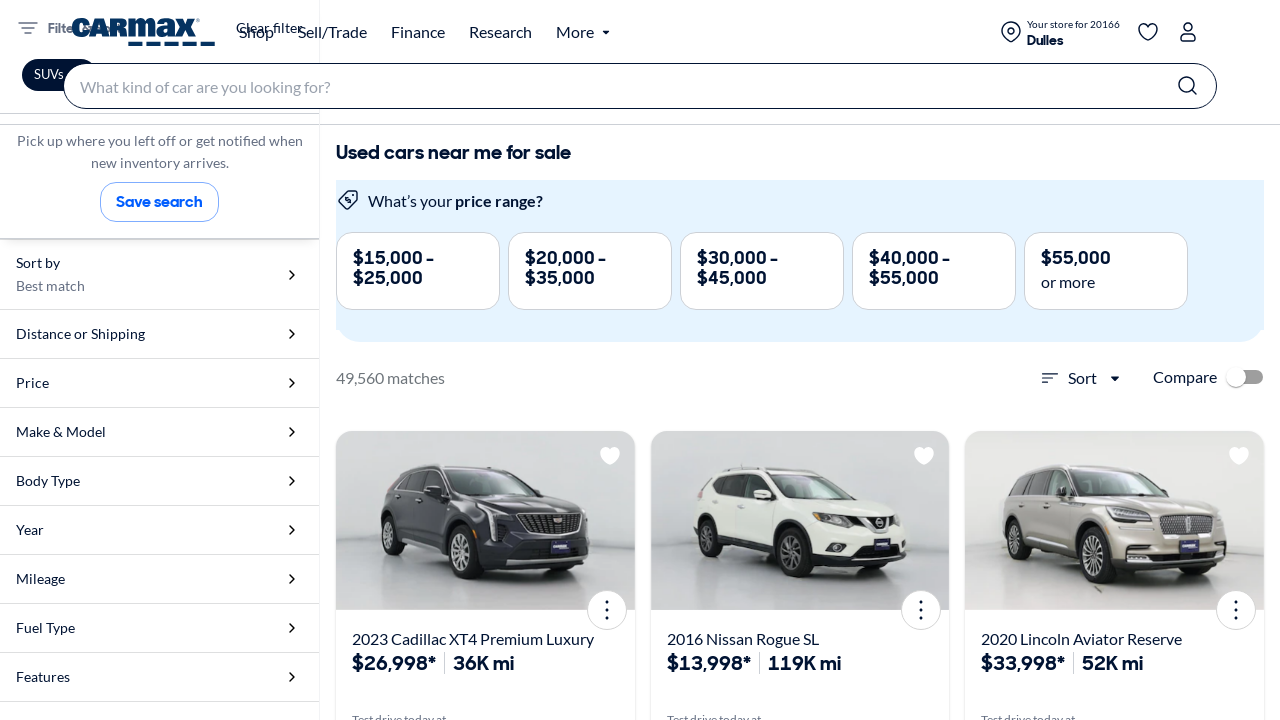